Navigates to a student registration form page and verifies that radio buttons are present and accessible on the form

Starting URL: https://www.automationtestinginsider.com/2019/08/student-registration-form.html

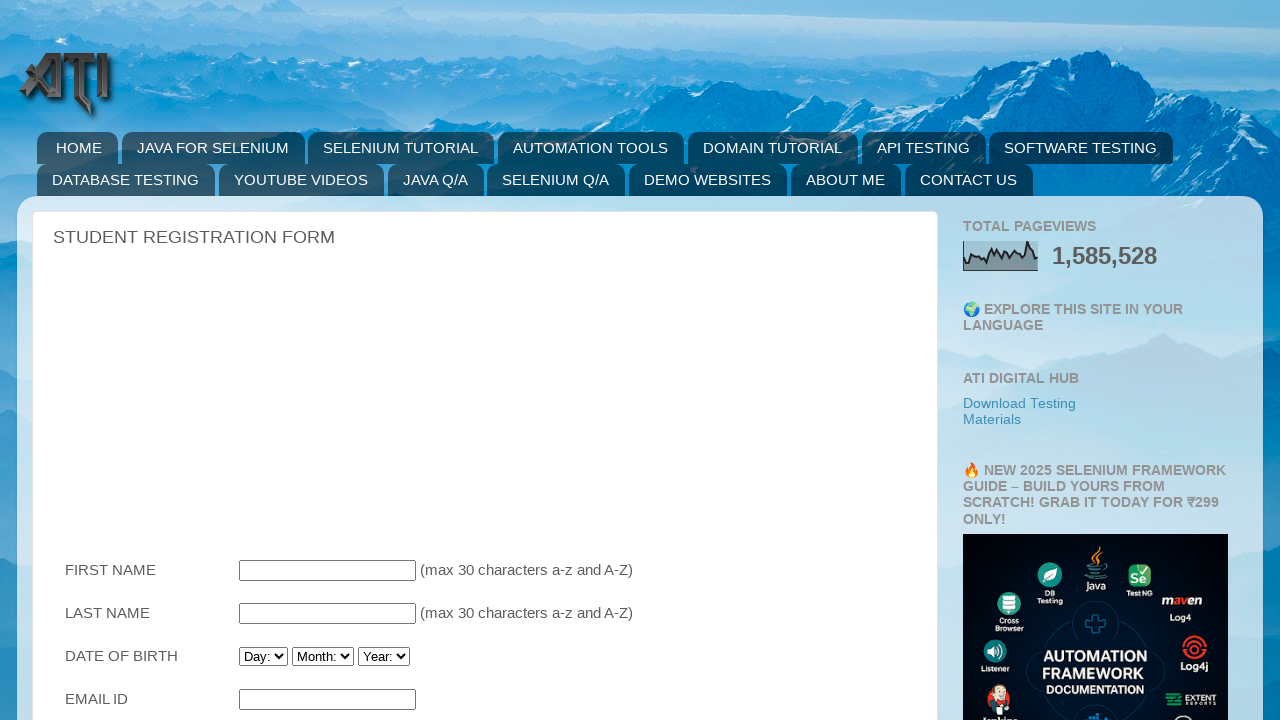

Waited for radio buttons to load on student registration form
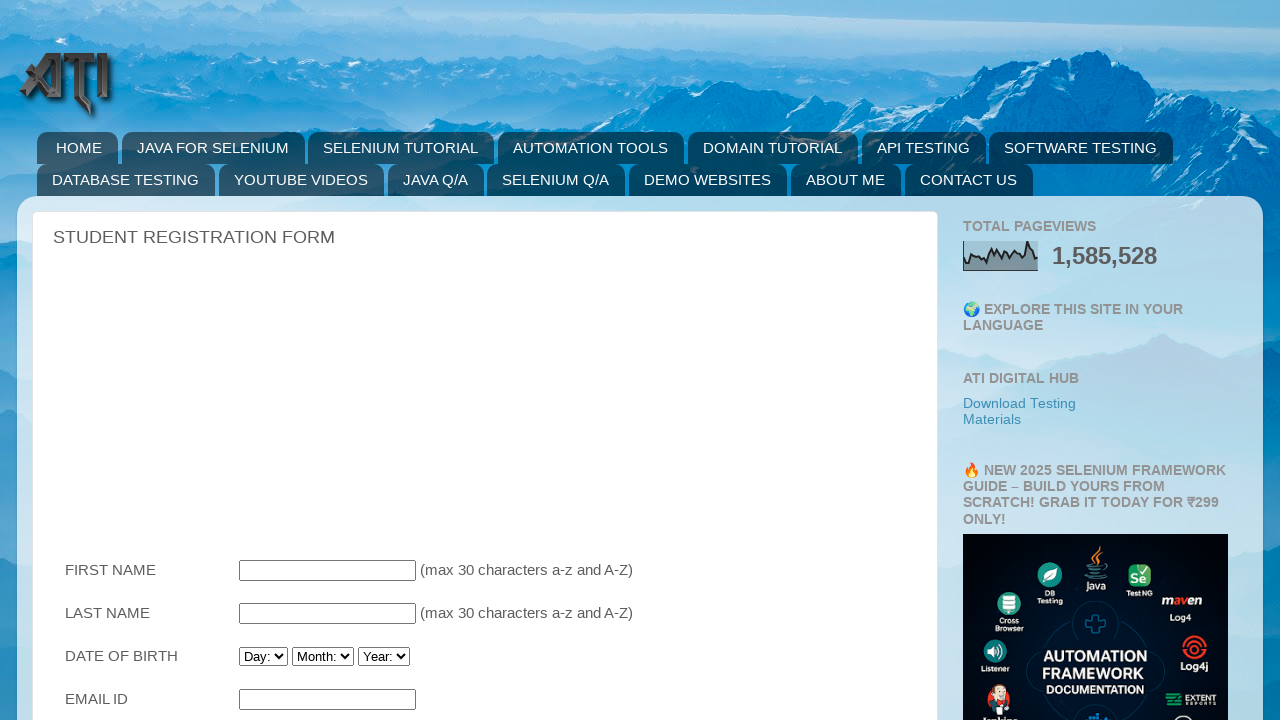

Located all radio buttons on the form
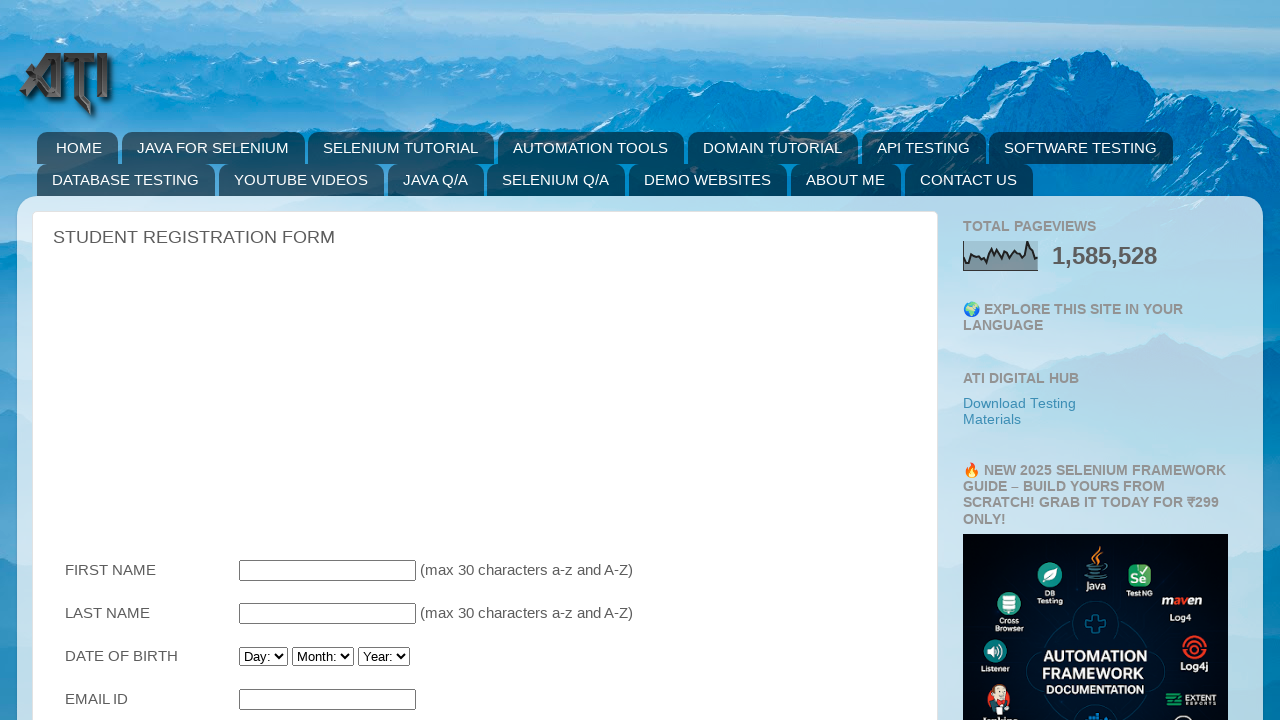

Clicked the first radio button to verify interaction at (286, 360) on input[type='radio'] >> nth=0
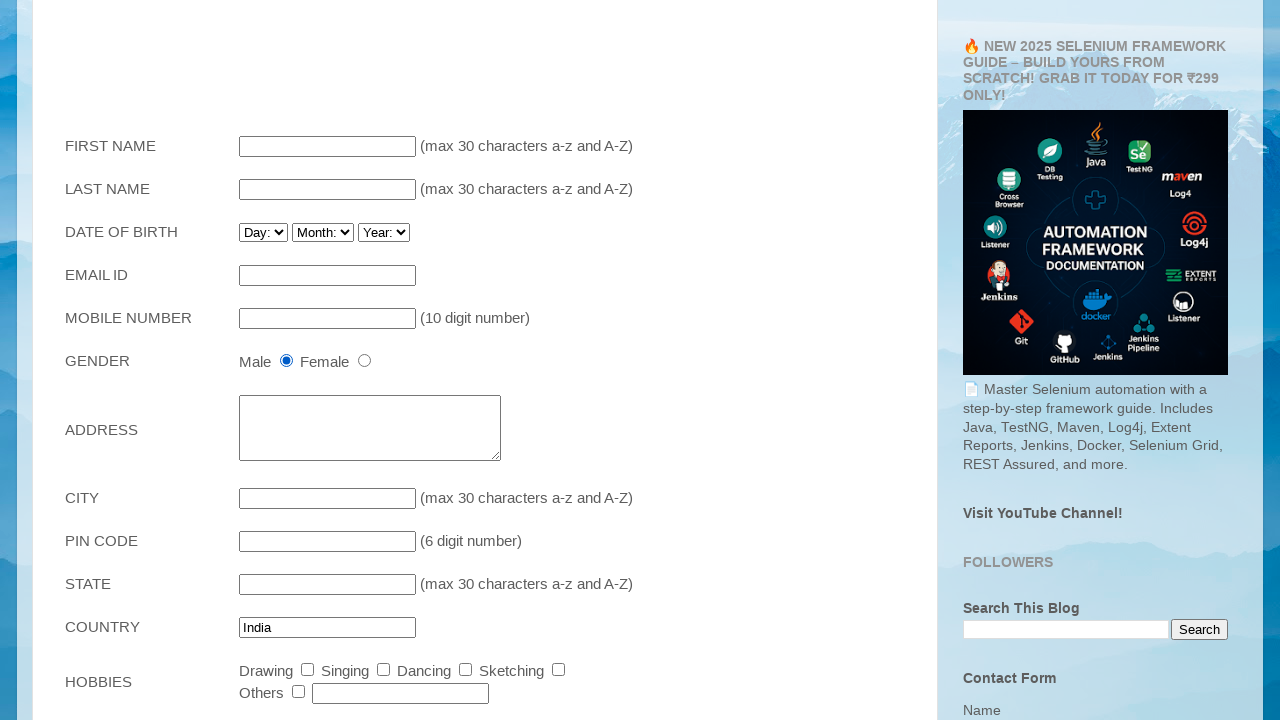

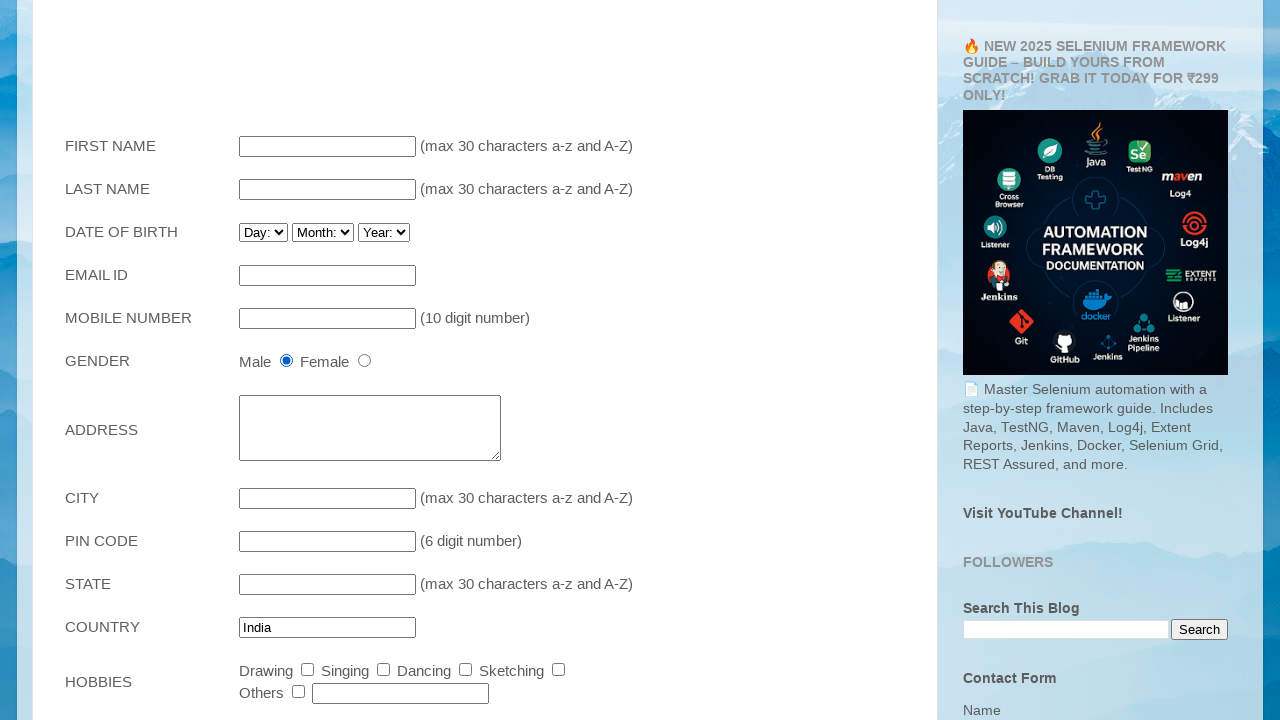